Tests navigating from the index page to the Decorated Cookies category and then to an individual decorated cookie product page

Starting URL: https://gcakes-fe.vercel.app/

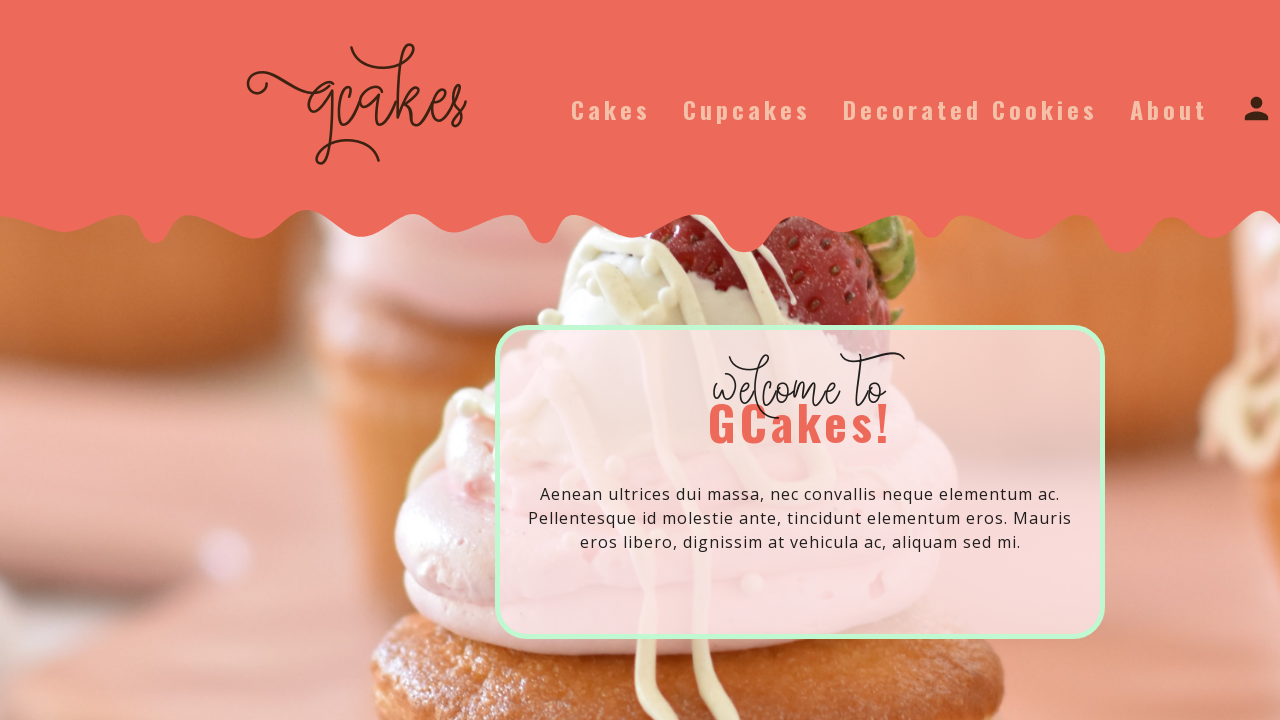

Clicked Decorated Cookies button from index page at (970, 109) on internal:role=button[name="Decorated Cookies"i]
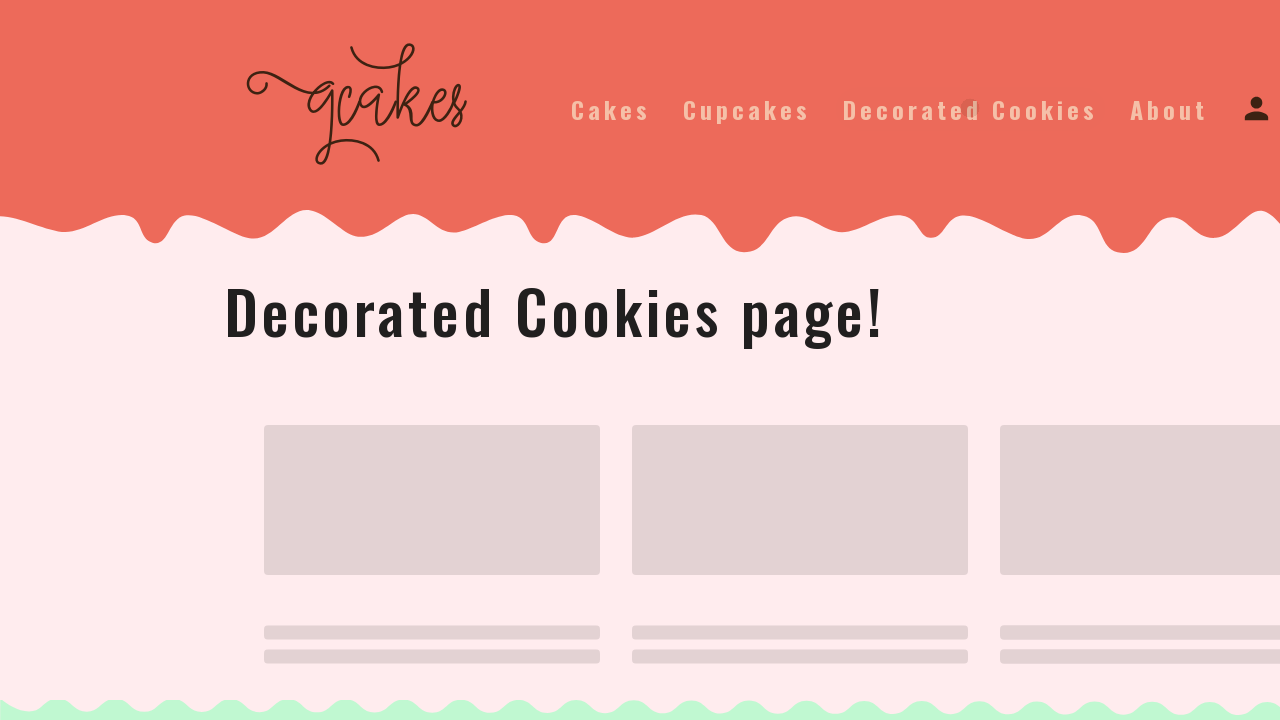

Clicked second Decorated Cookies link to navigate to individual product at (792, 495) on internal:role=link[name="Decorated Cookies"i] >> nth=1
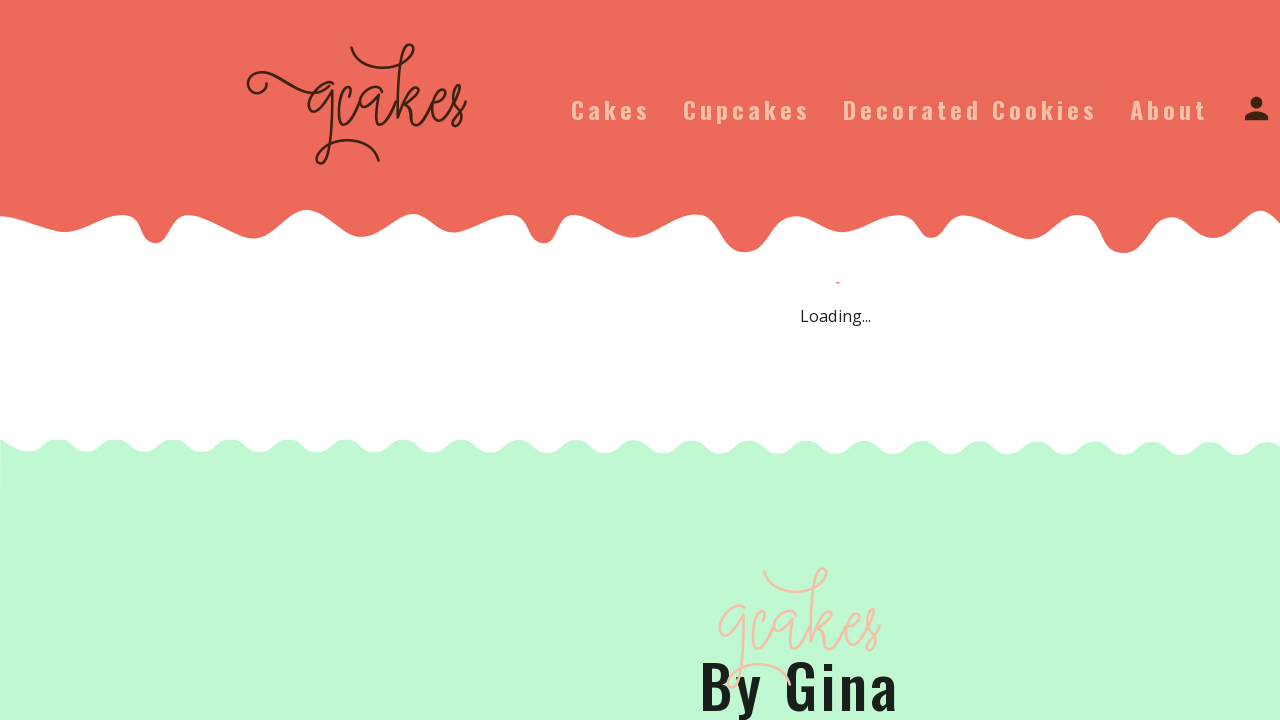

Verified successful navigation to individual decorated cookie product page
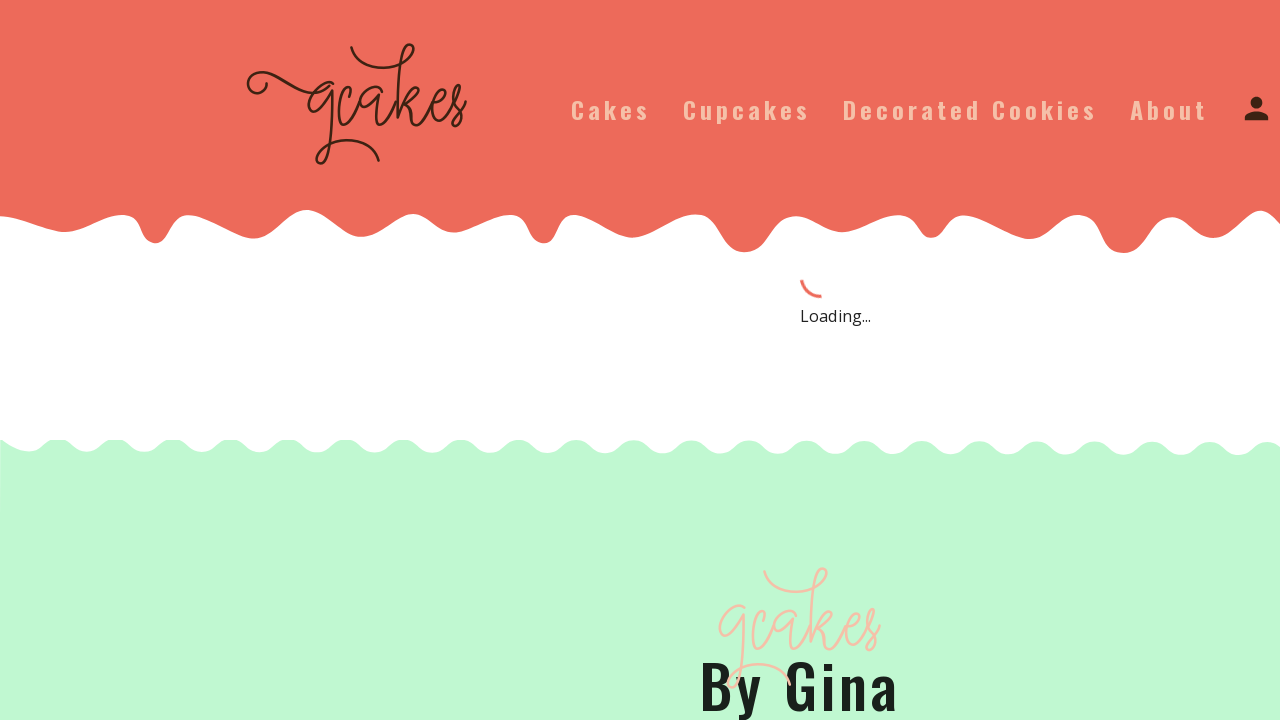

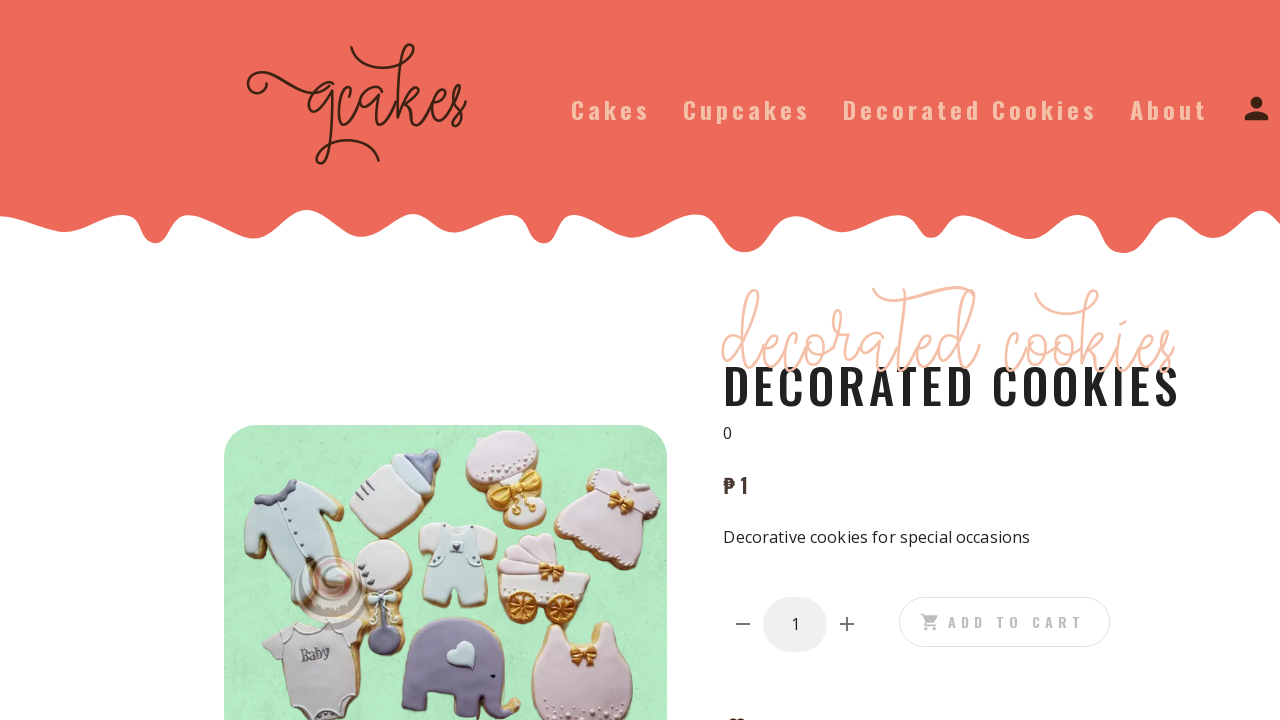